Tests an explicit wait scenario where the user waits for a price to change to $100, then clicks a book button, calculates a mathematical answer based on a displayed value, fills in the answer field, and submits the solution.

Starting URL: http://suninjuly.github.io/explicit_wait2.html

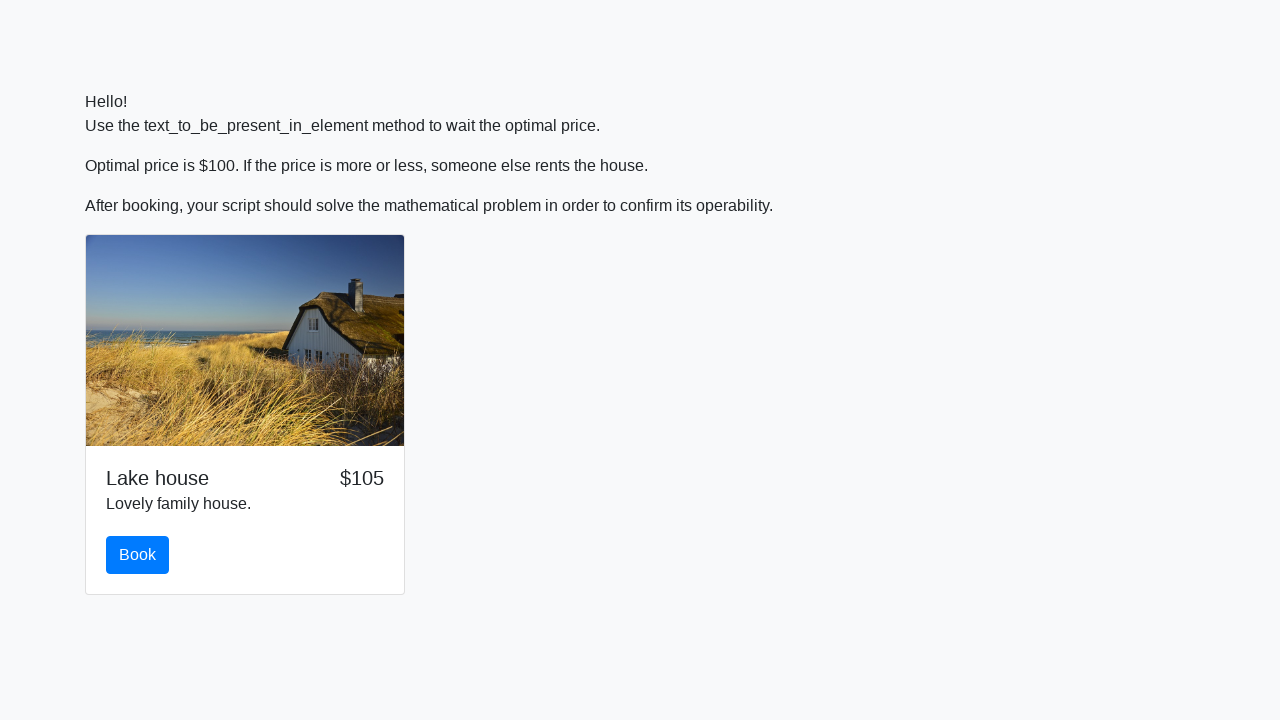

Waited for price to change to $100
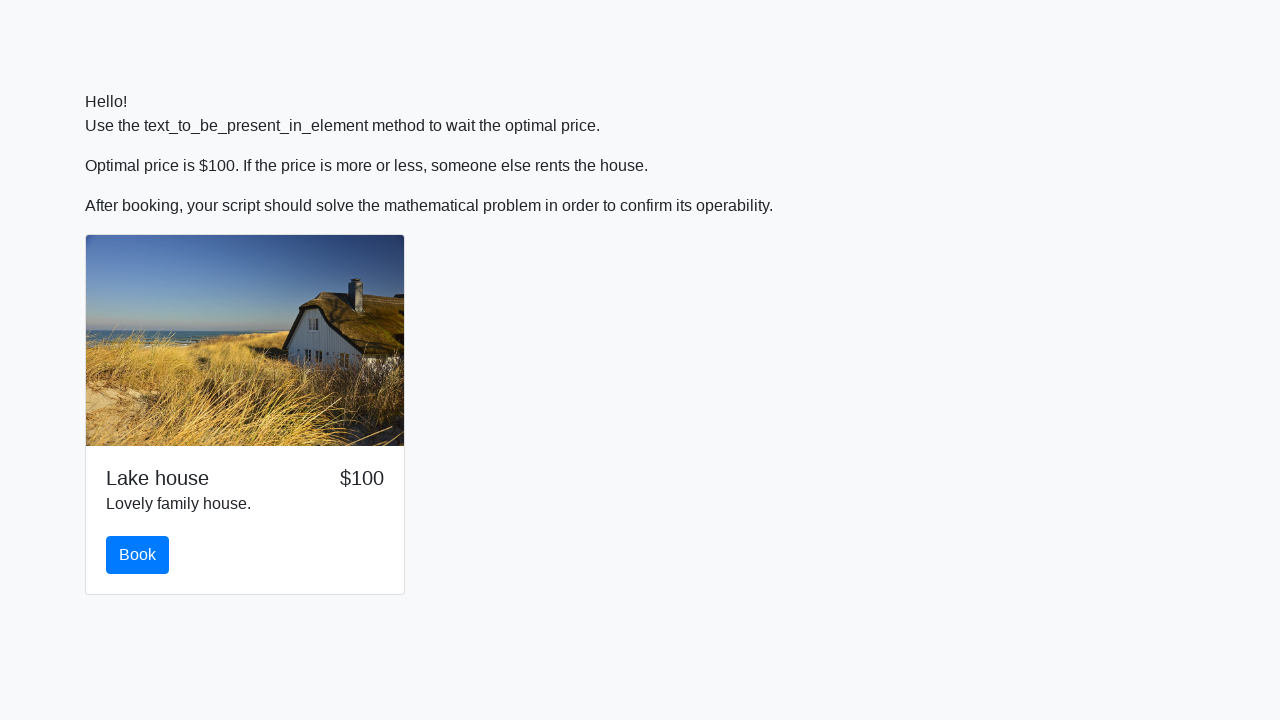

Clicked the book button at (138, 555) on #book
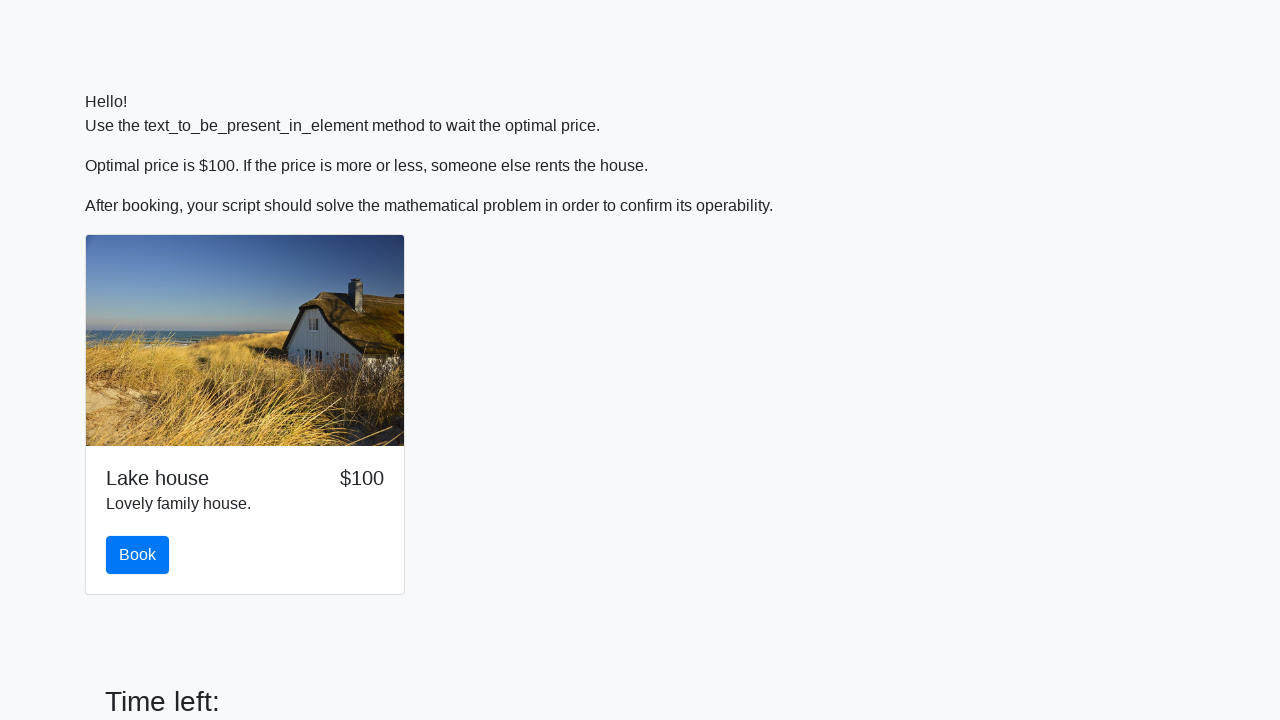

Retrieved x value from input_value element
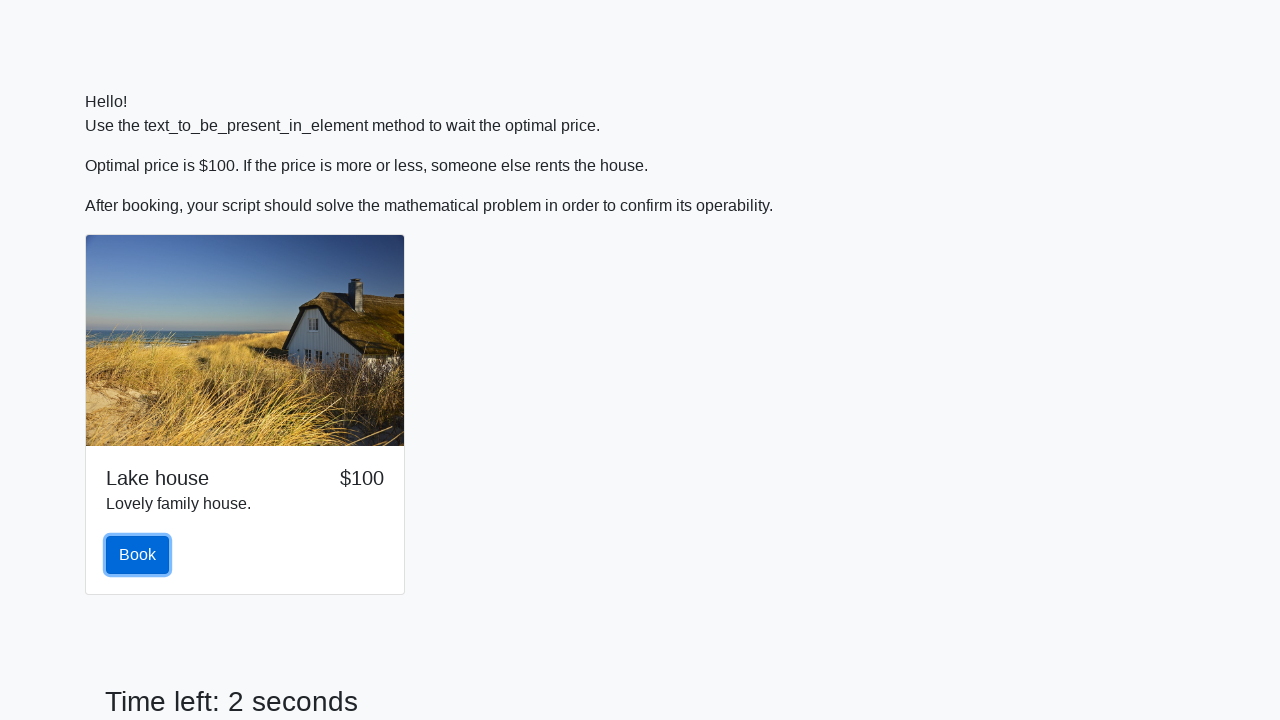

Calculated mathematical answer using logarithm formula
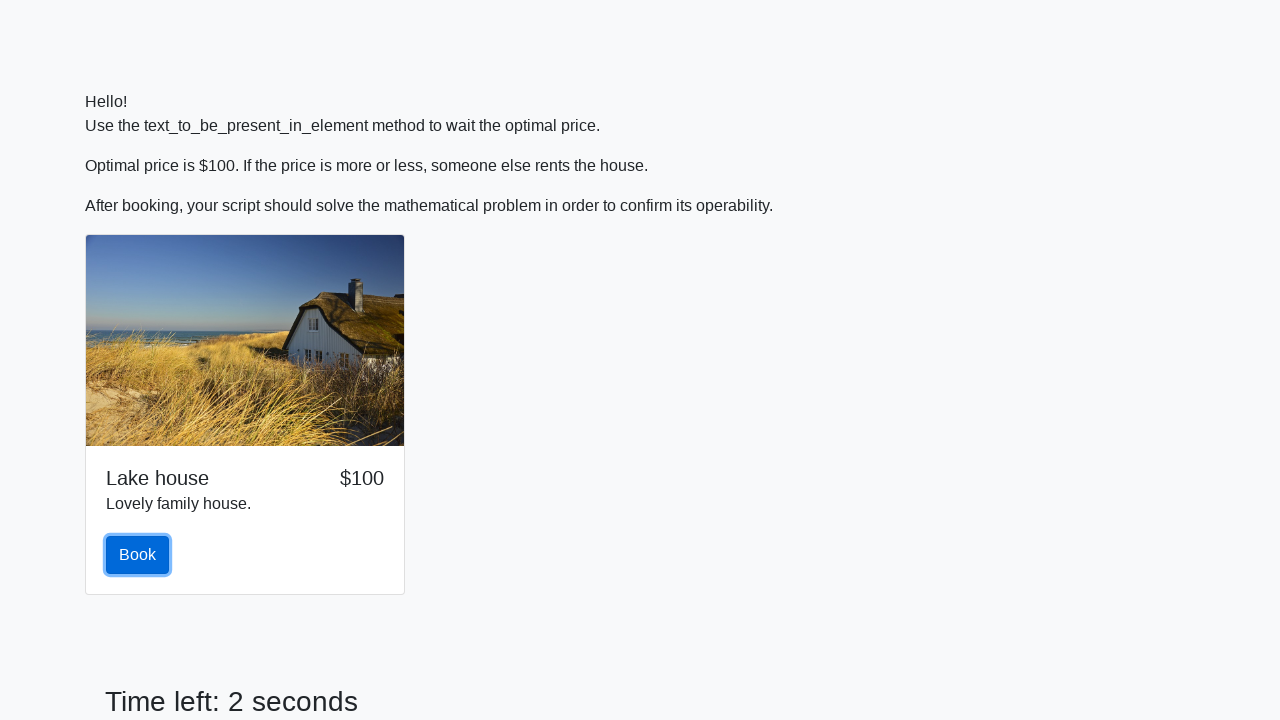

Filled answer field with calculated value on #answer
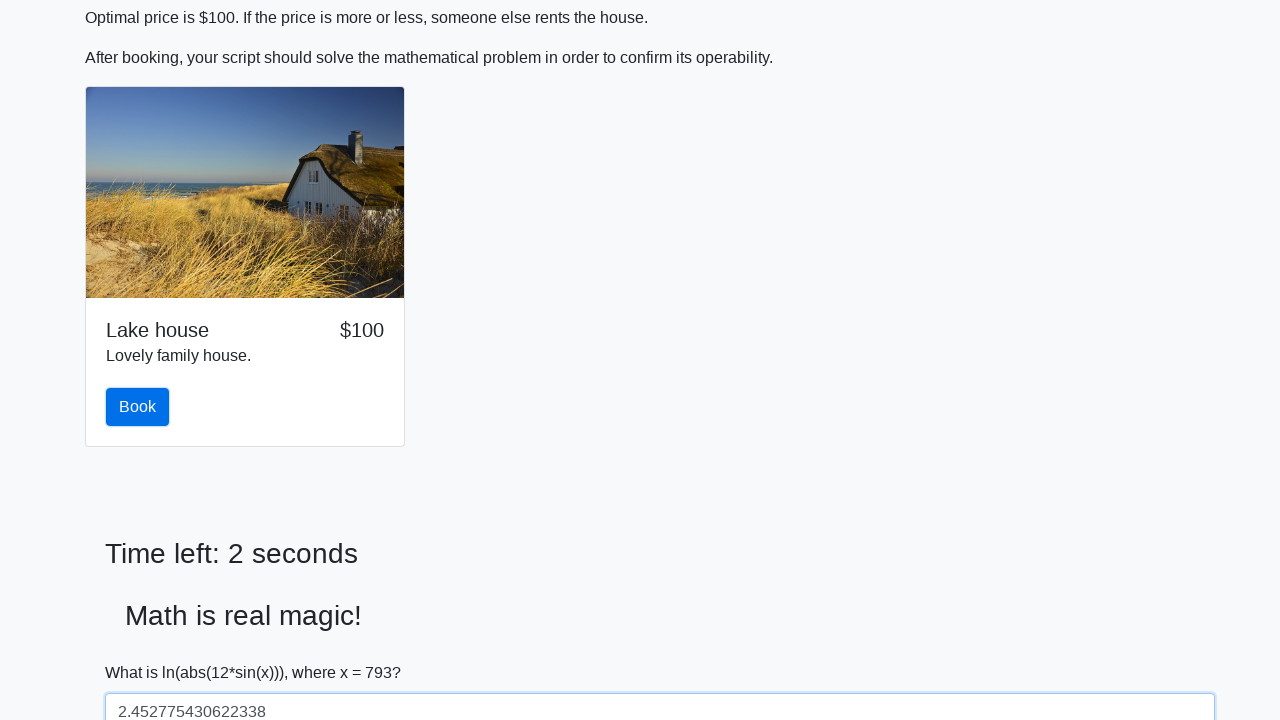

Clicked solve button to submit solution at (143, 651) on #solve
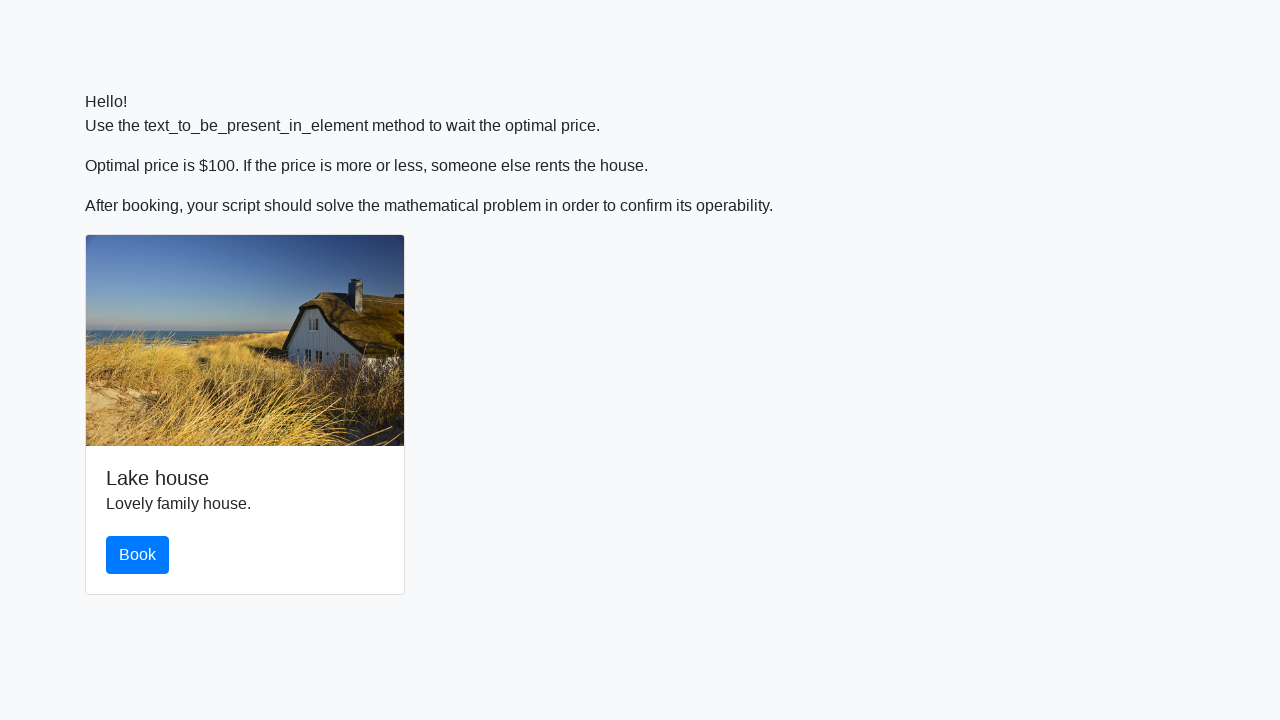

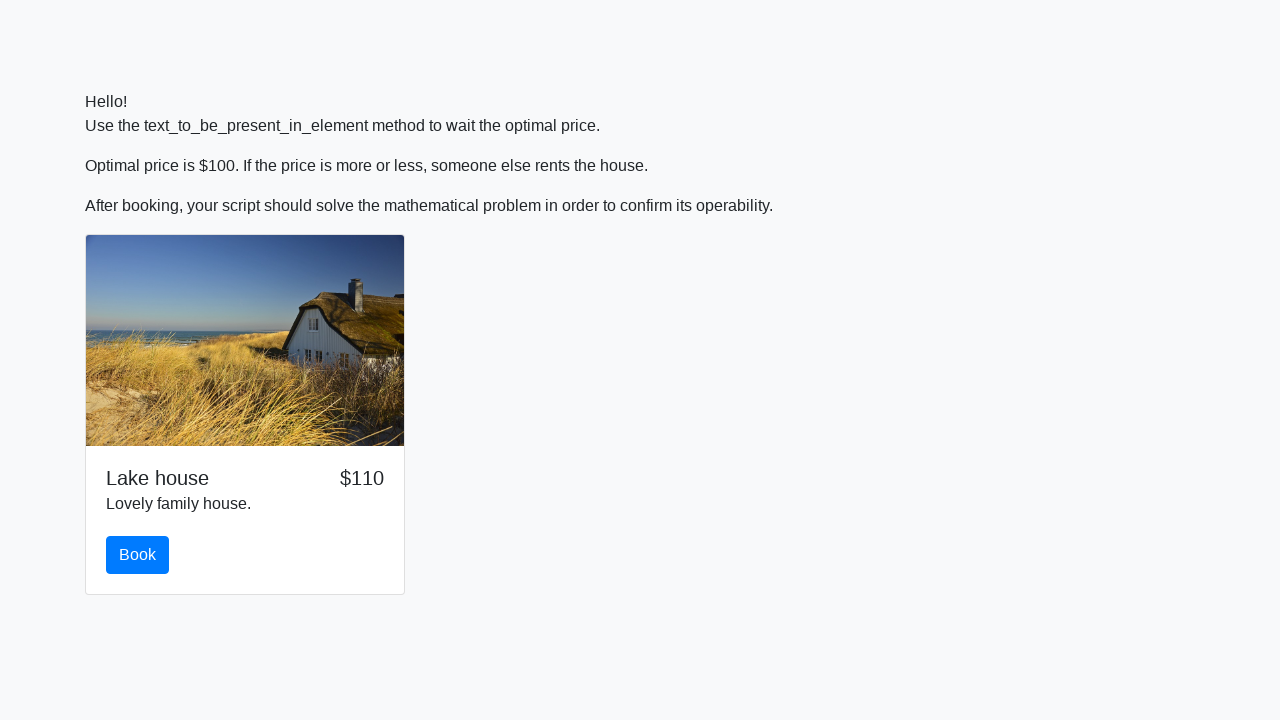